Tests that the submitted information is correctly displayed in the output section

Starting URL: https://demoqa.com/elements

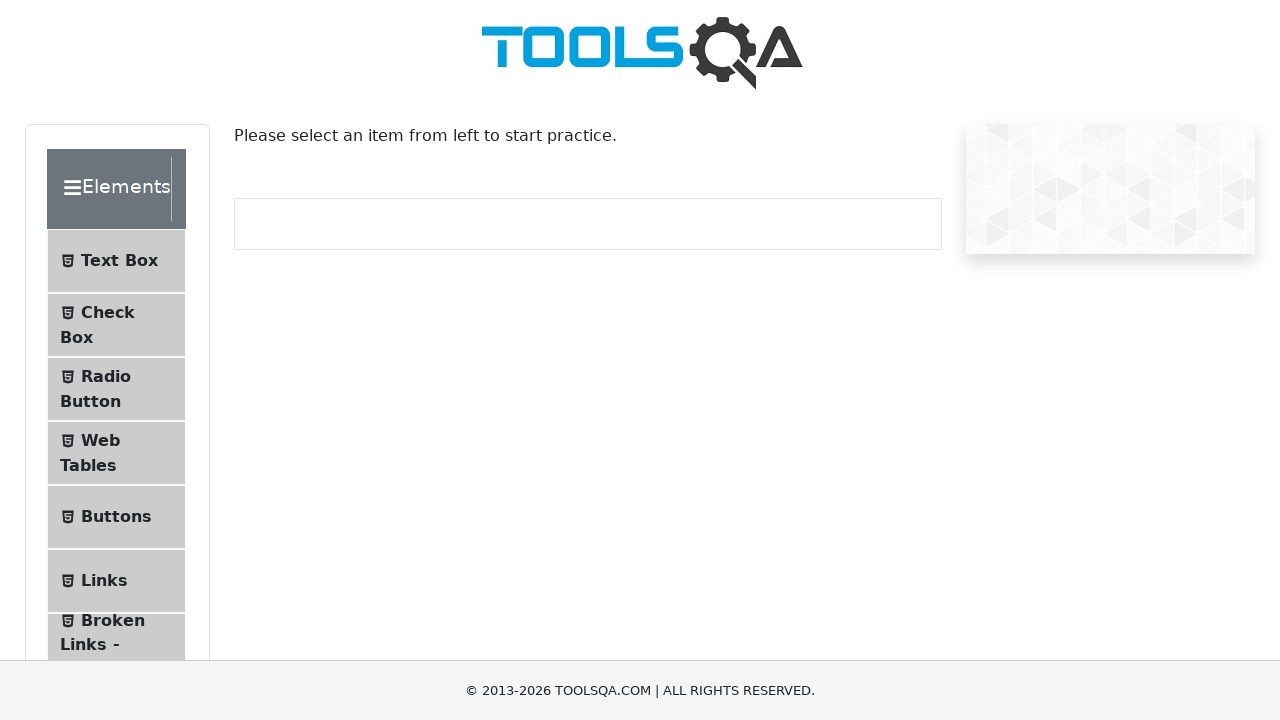

Clicked on Text Box section in navigation at (116, 261) on #item-0
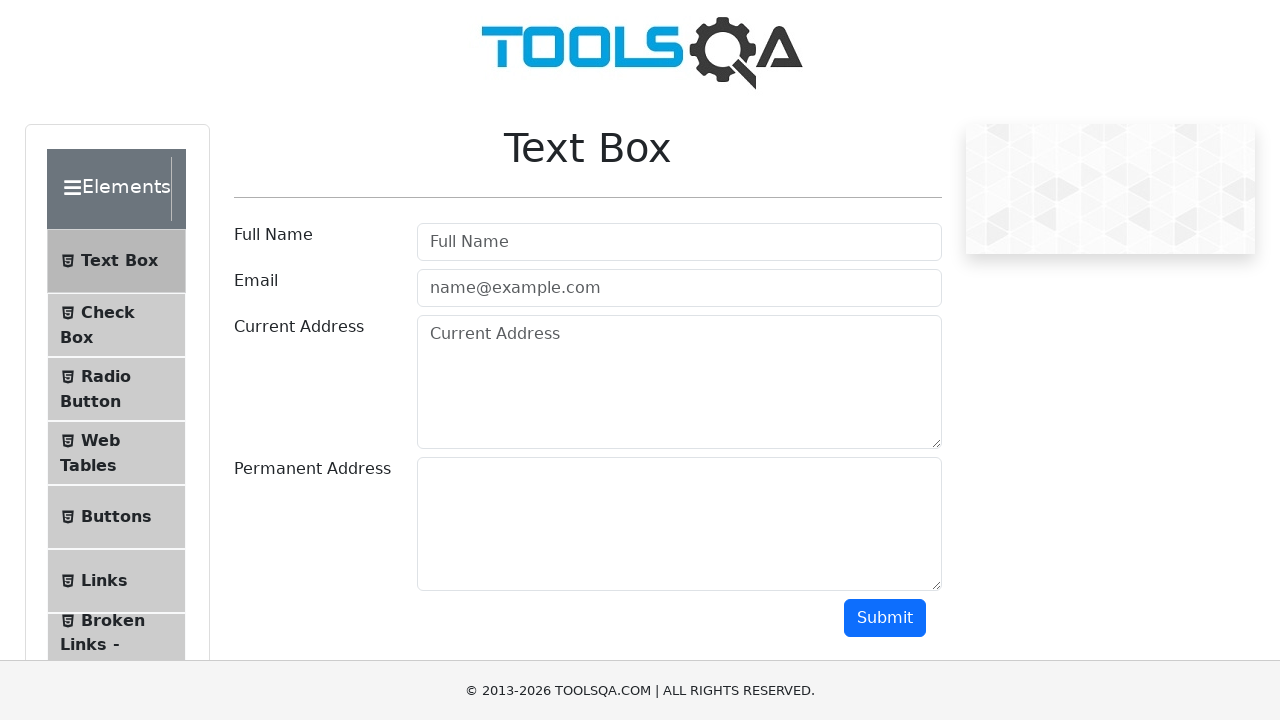

Filled username field with 'AddressLita' on #userName
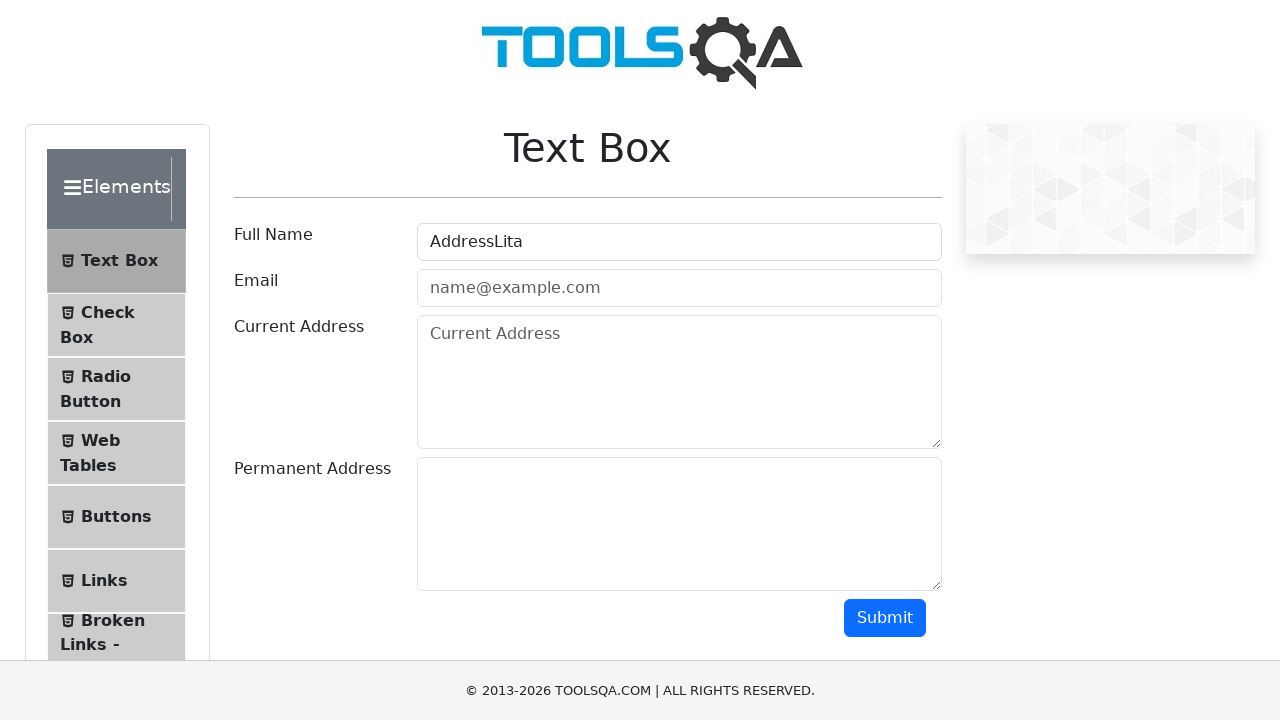

Filled email field with 'testmail@test.com' on #userEmail
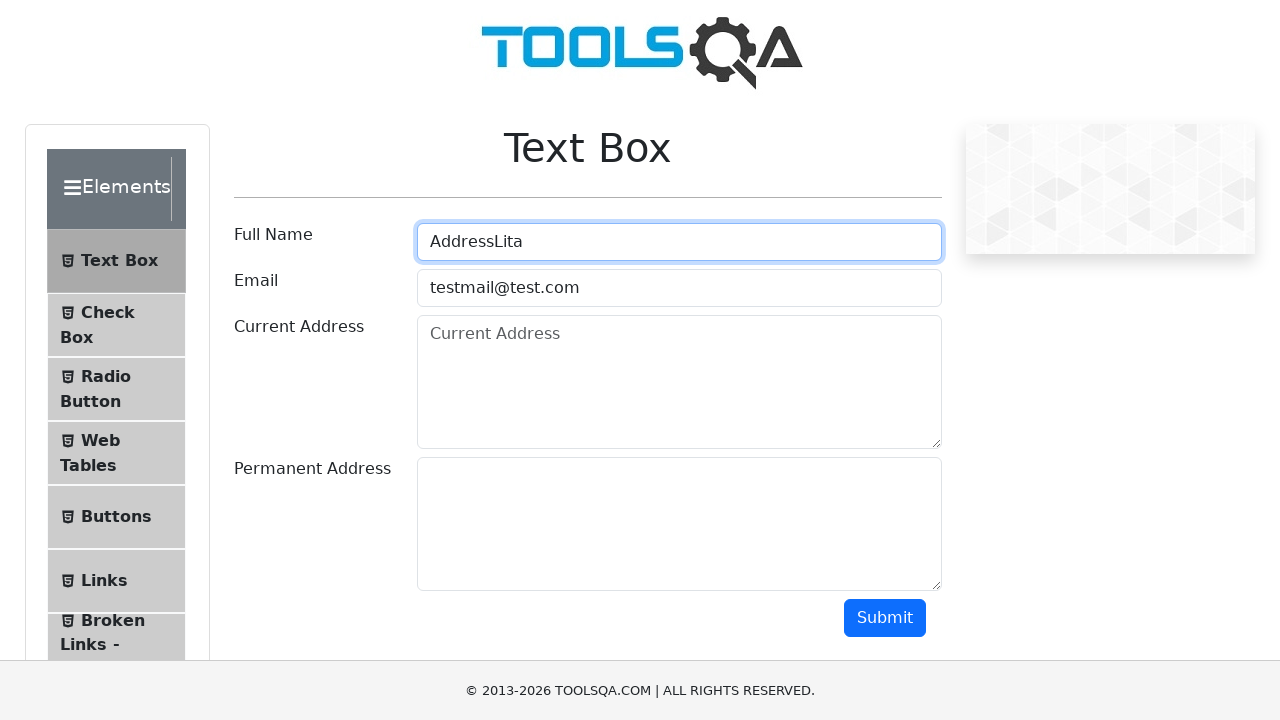

Filled current address field with 'Test current address' on #currentAddress
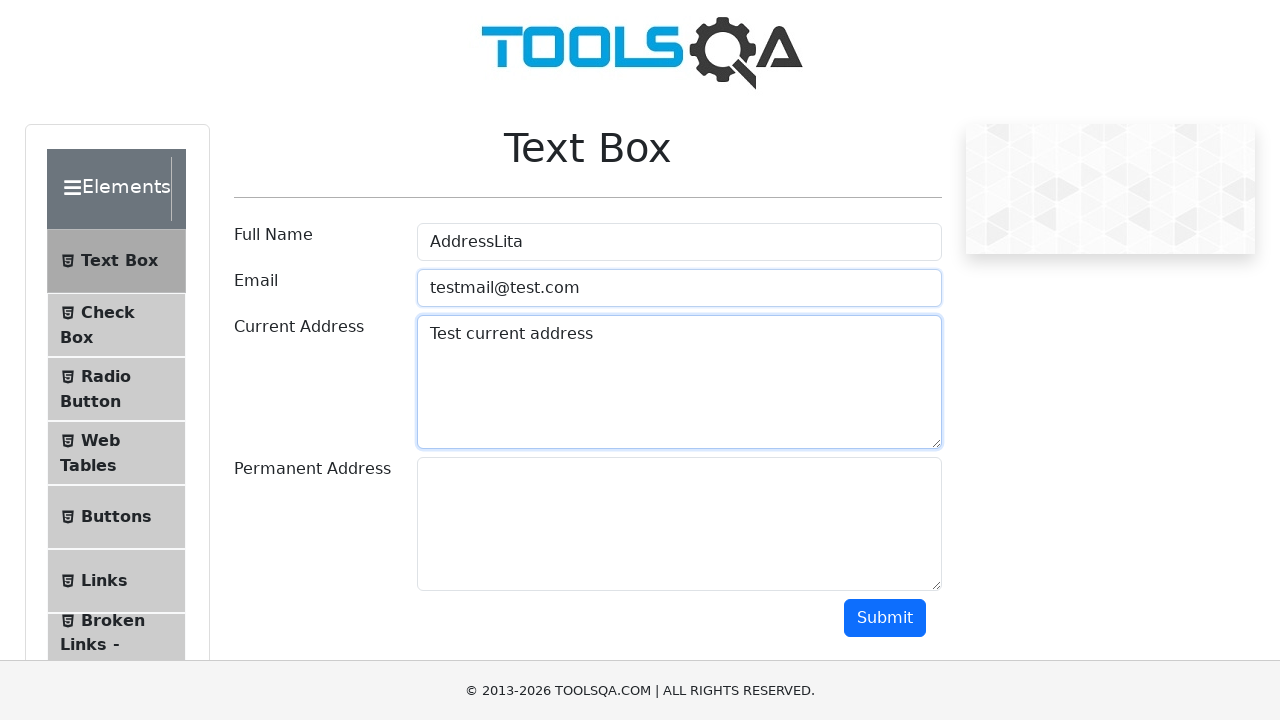

Filled permanent address field with 'Test address that is permanent' on #permanentAddress
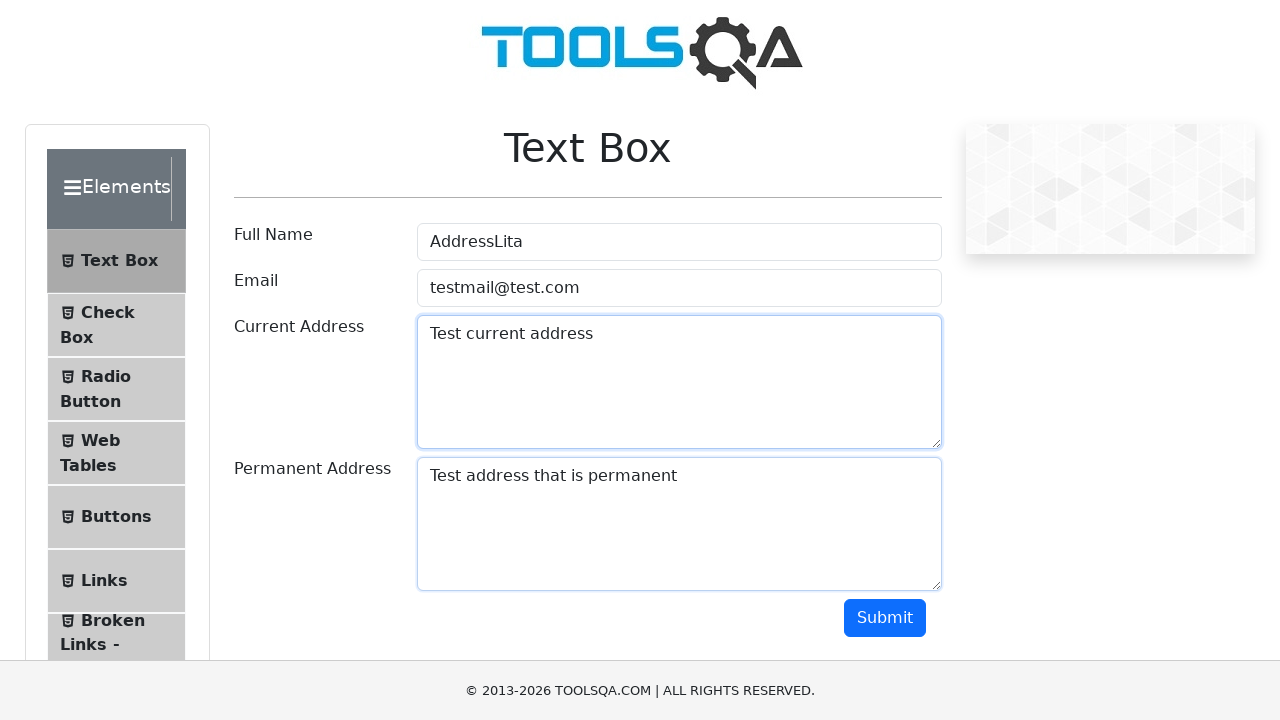

Clicked submit button to submit the form at (885, 618) on #submit
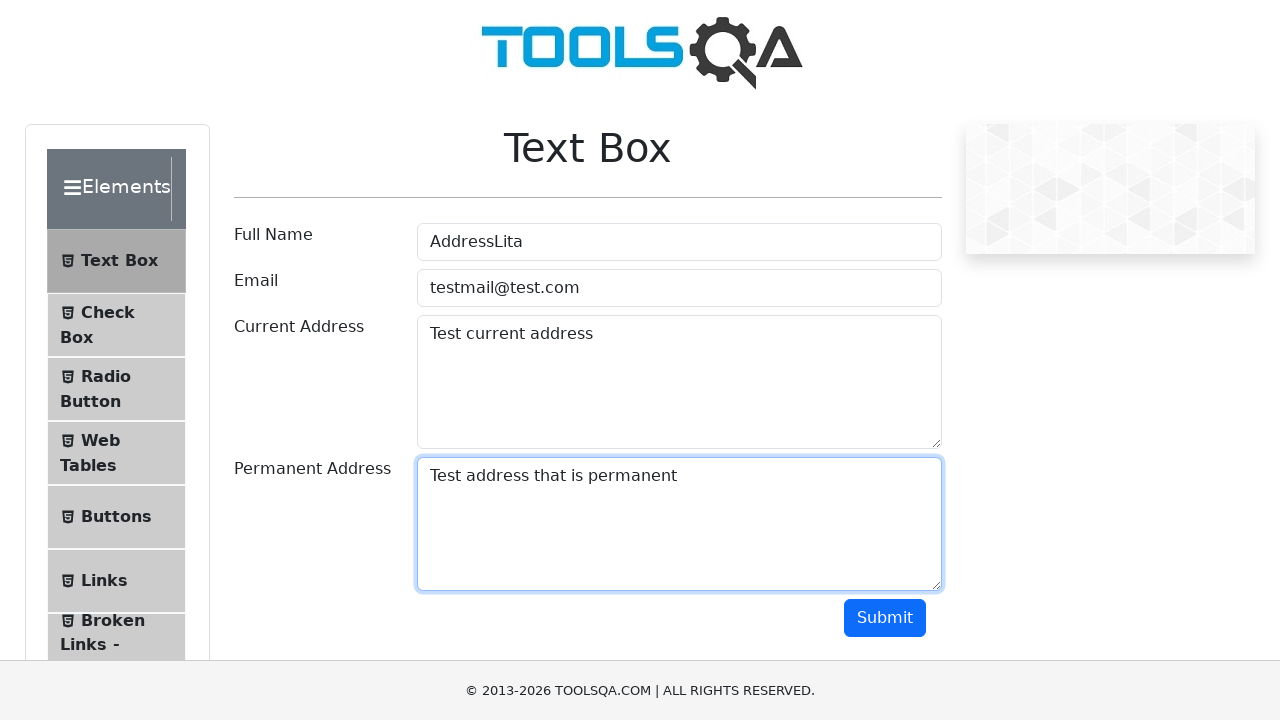

Waited for name output field to appear
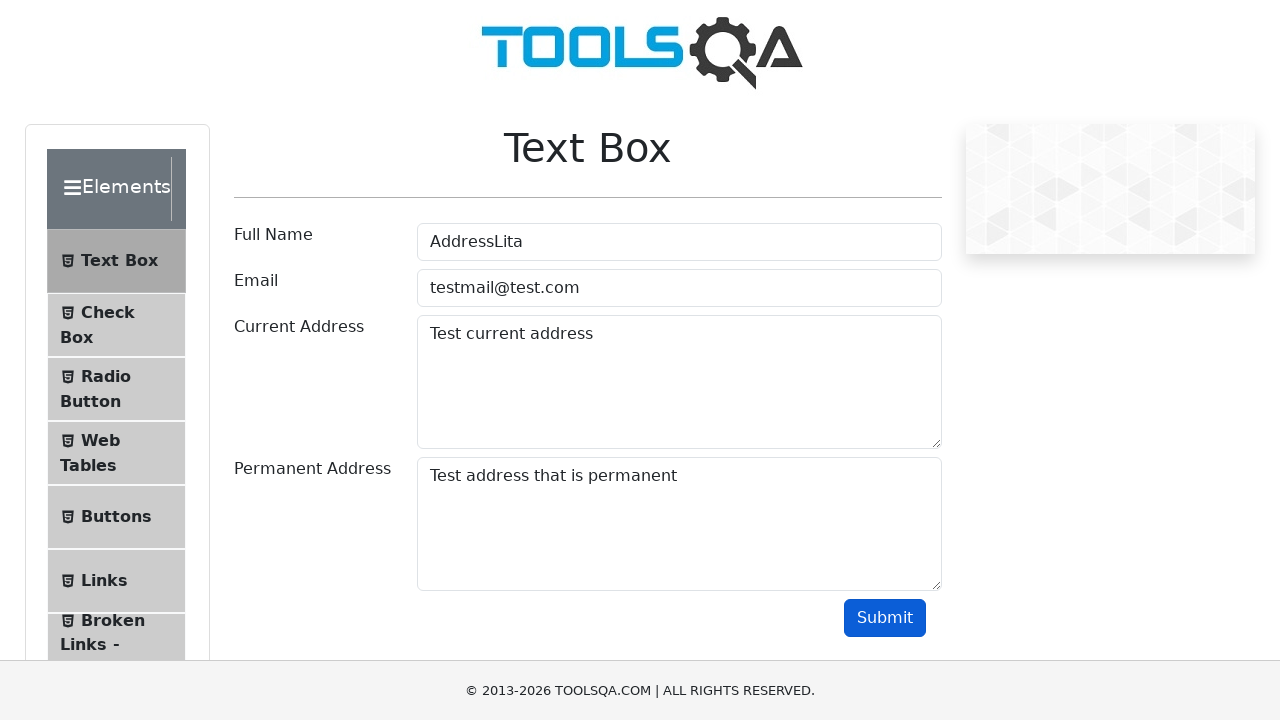

Waited for email output field to appear
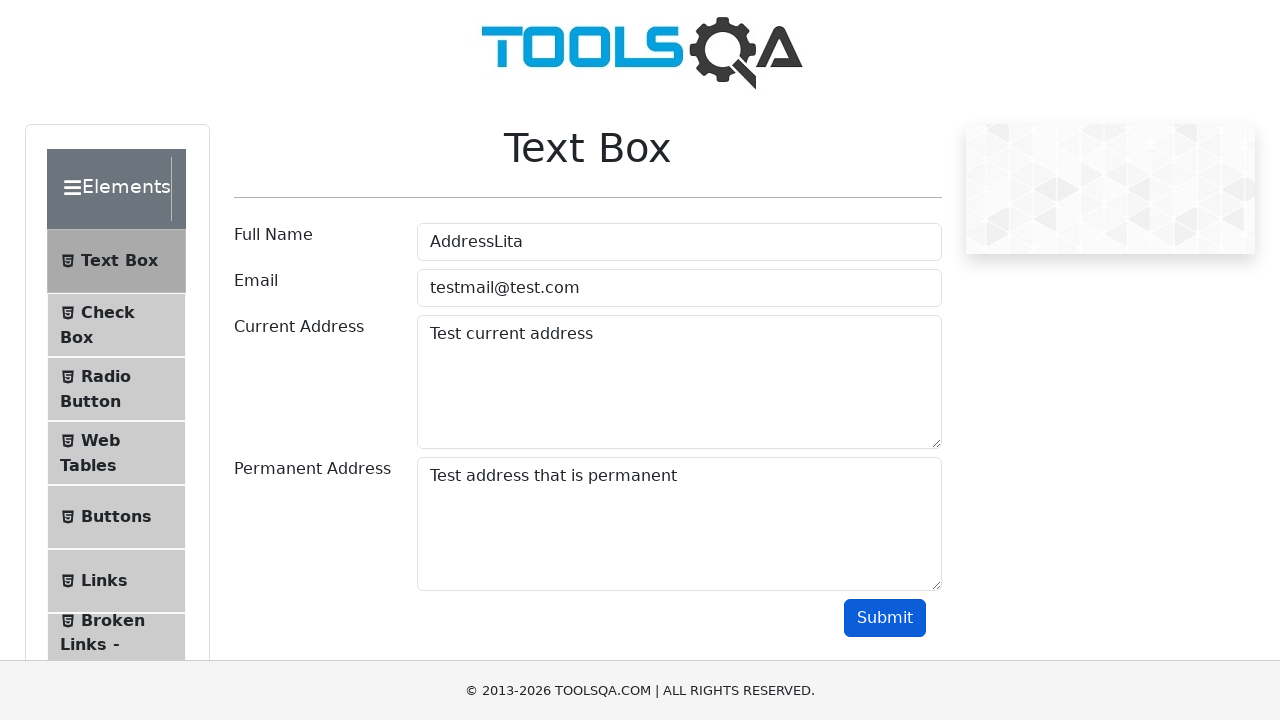

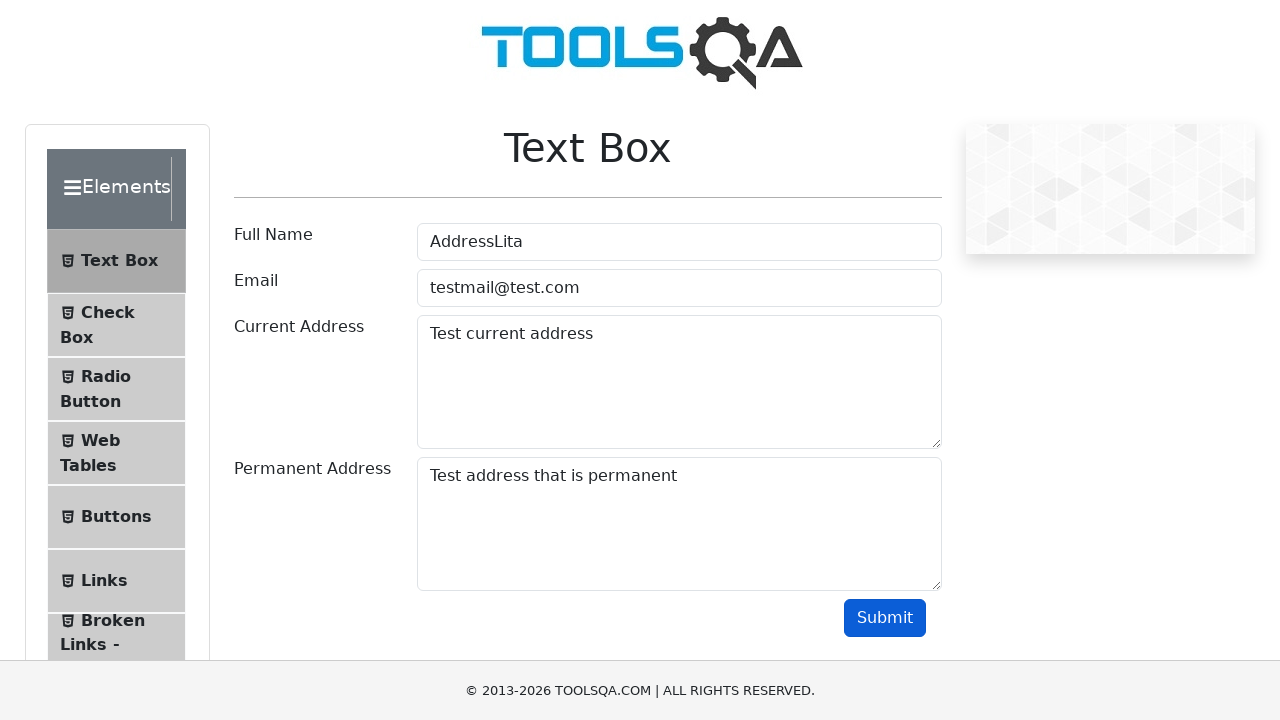